Navigates to the Woodland Worldwide website homepage and verifies the page loads successfully.

Starting URL: https://www.woodlandworldwide.com/

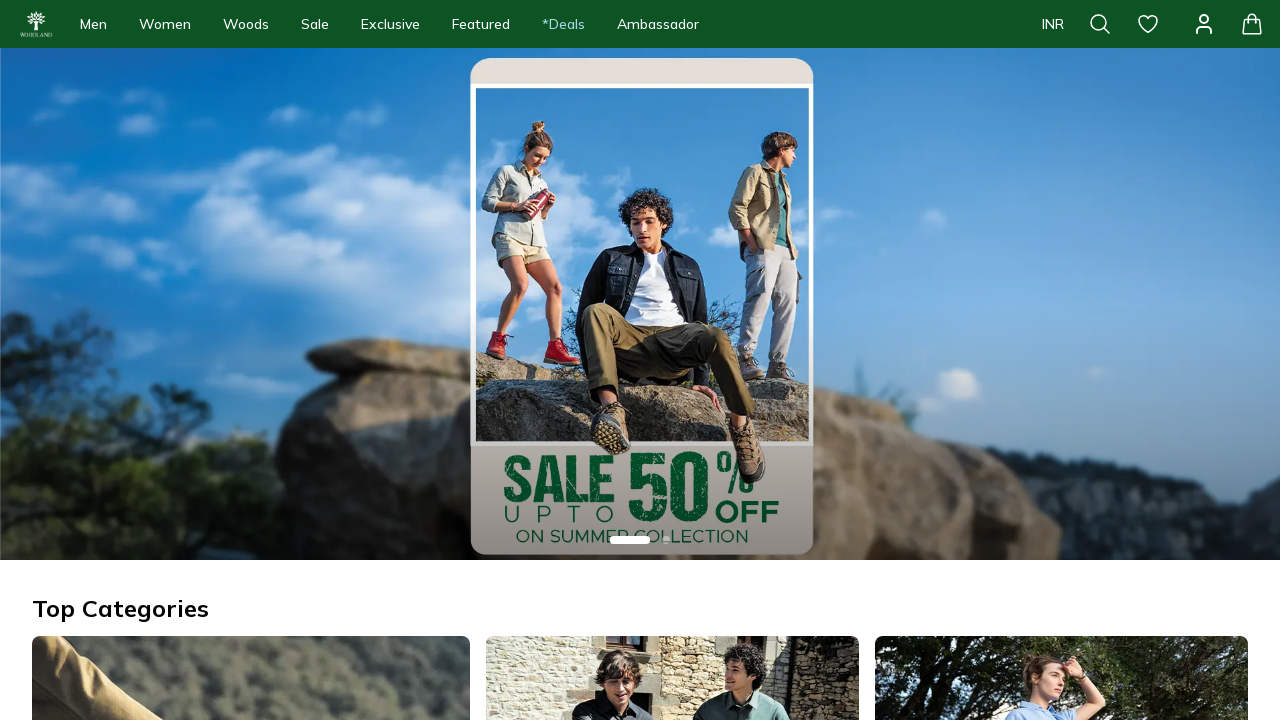

Waited for page DOM content to load
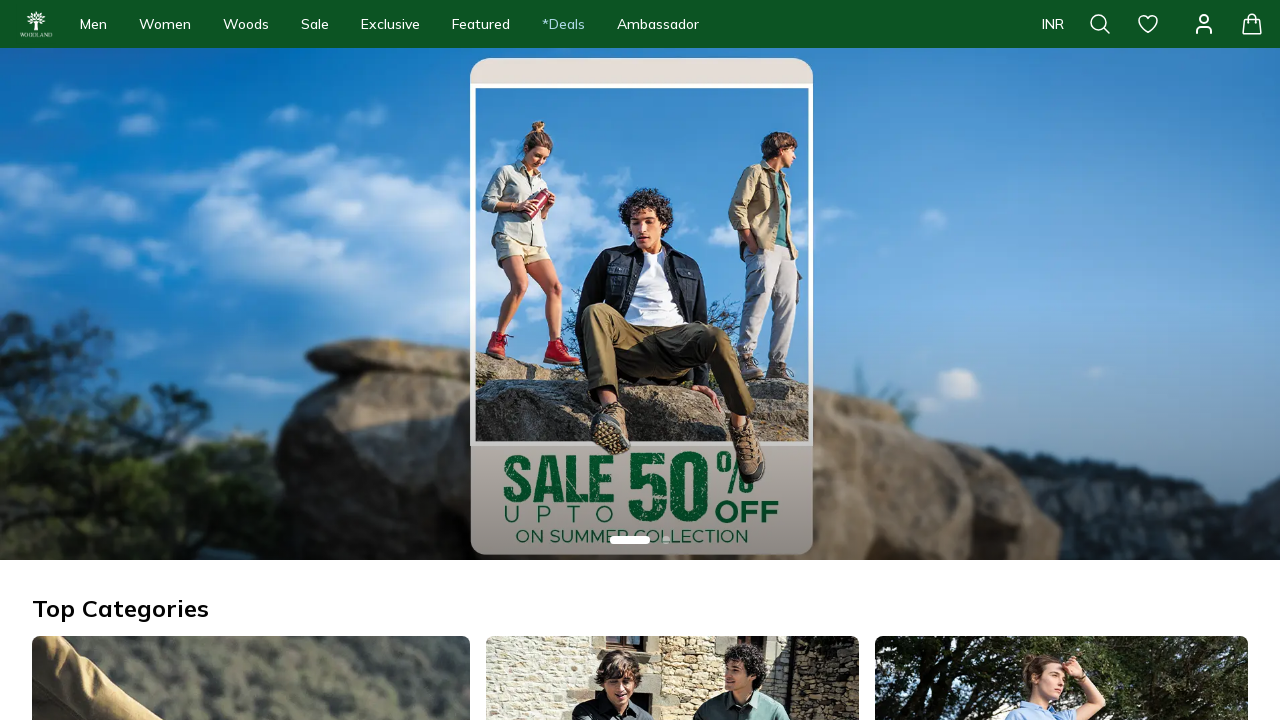

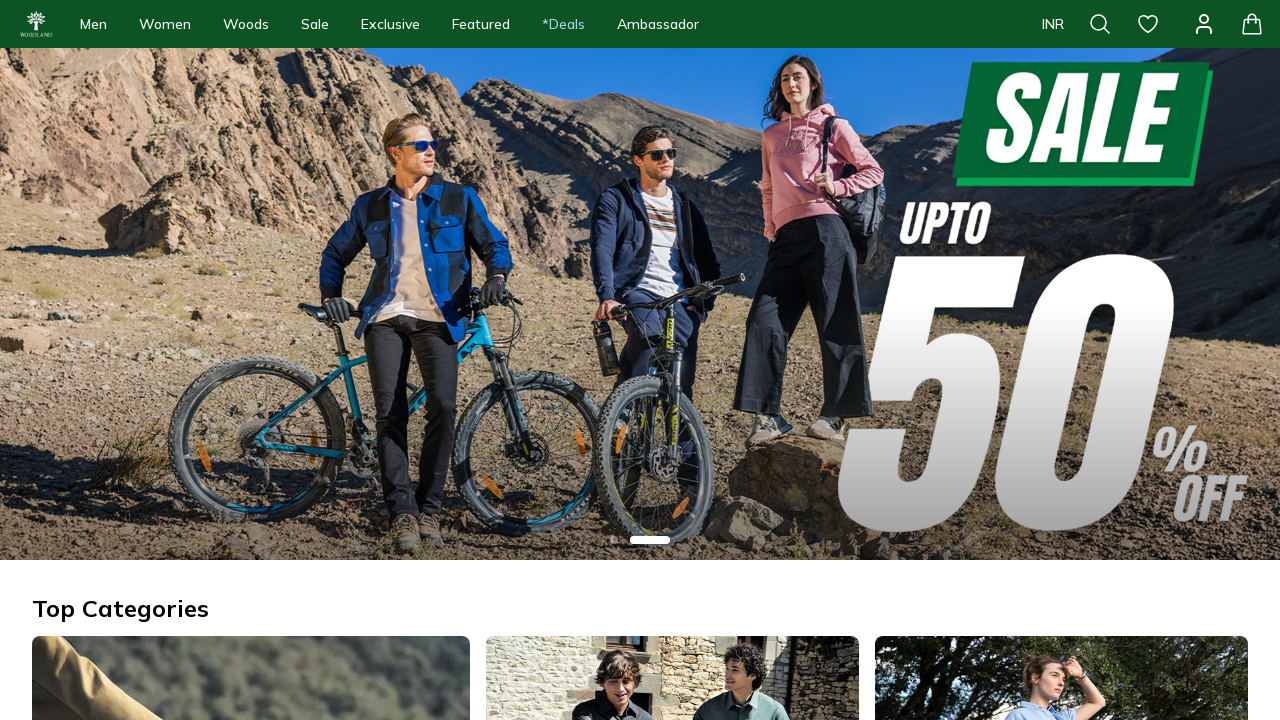